Tests drag and drop functionality on the jQuery UI droppable demo page by dragging a source element and dropping it onto a target element

Starting URL: https://jqueryui.com/resources/demos/droppable/default.html

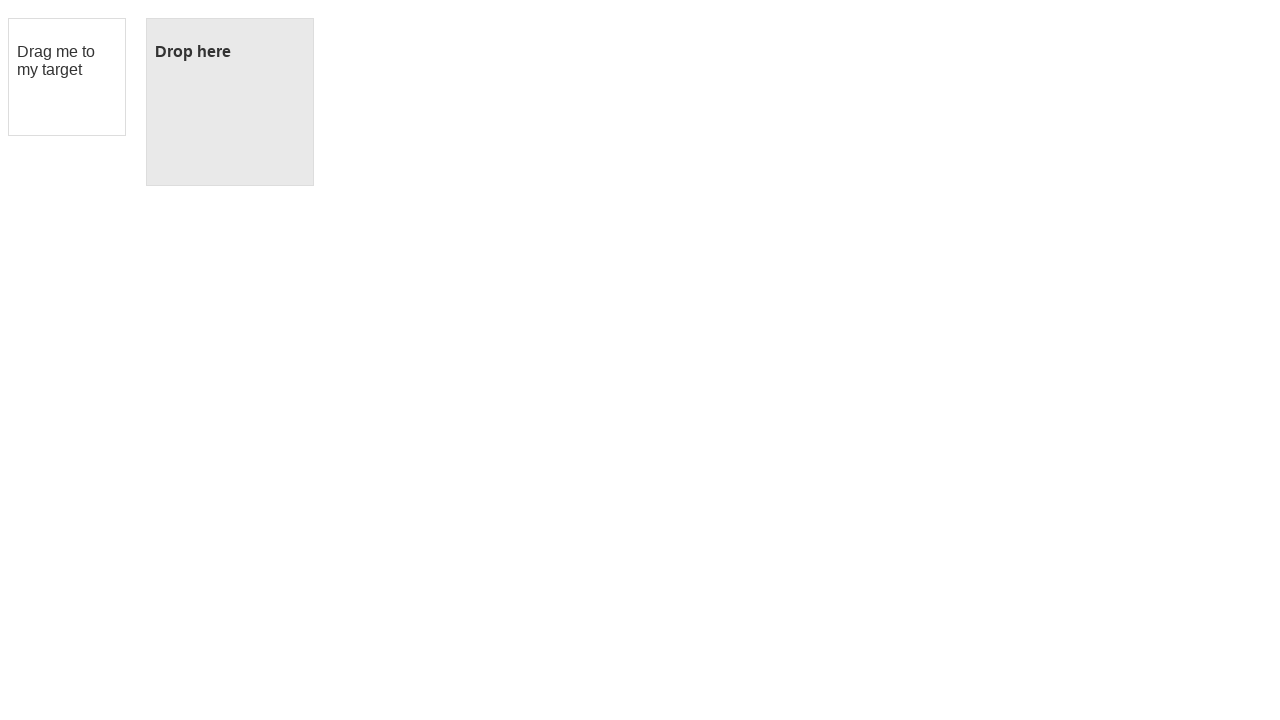

Located the draggable source element
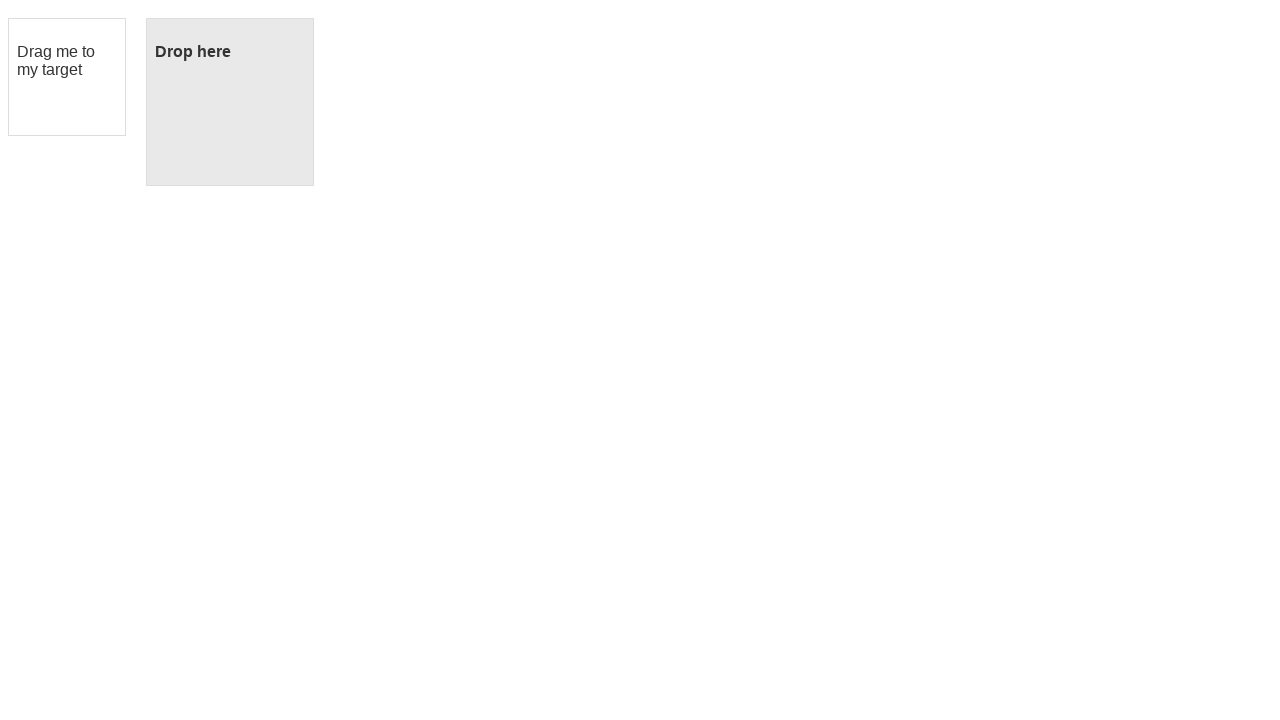

Located the droppable target element
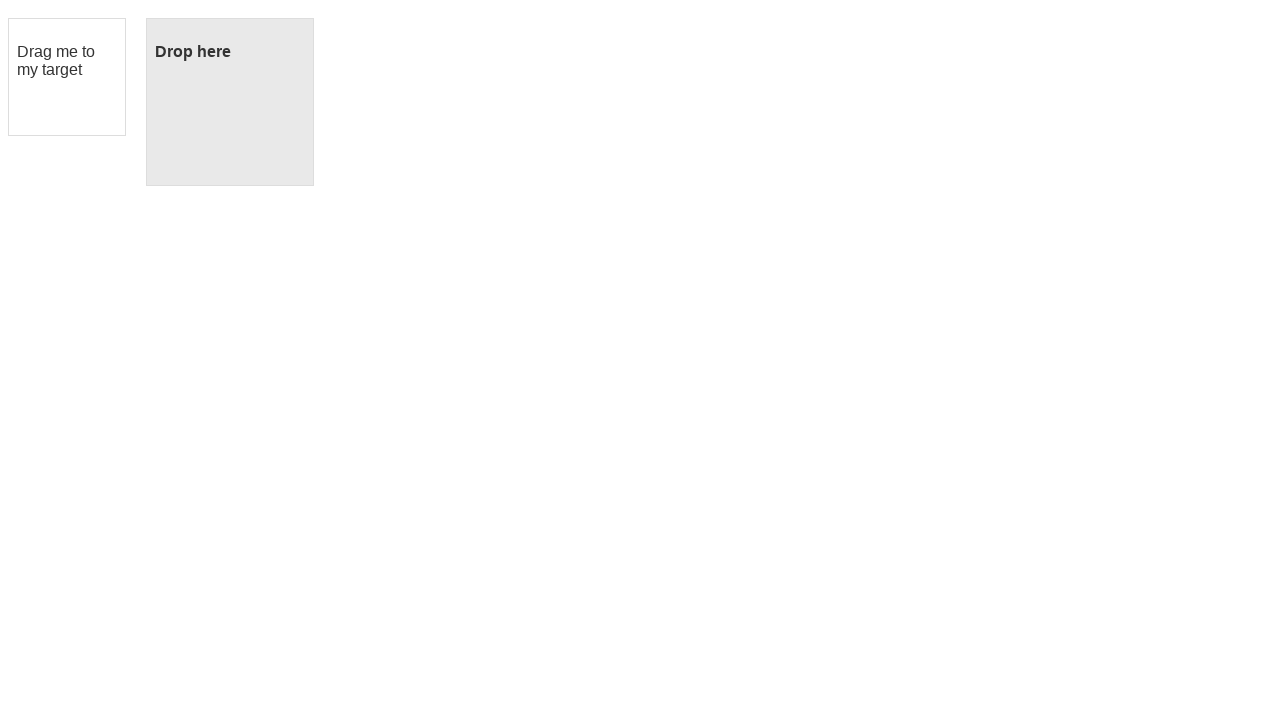

Dragged source element and dropped it onto target element at (230, 102)
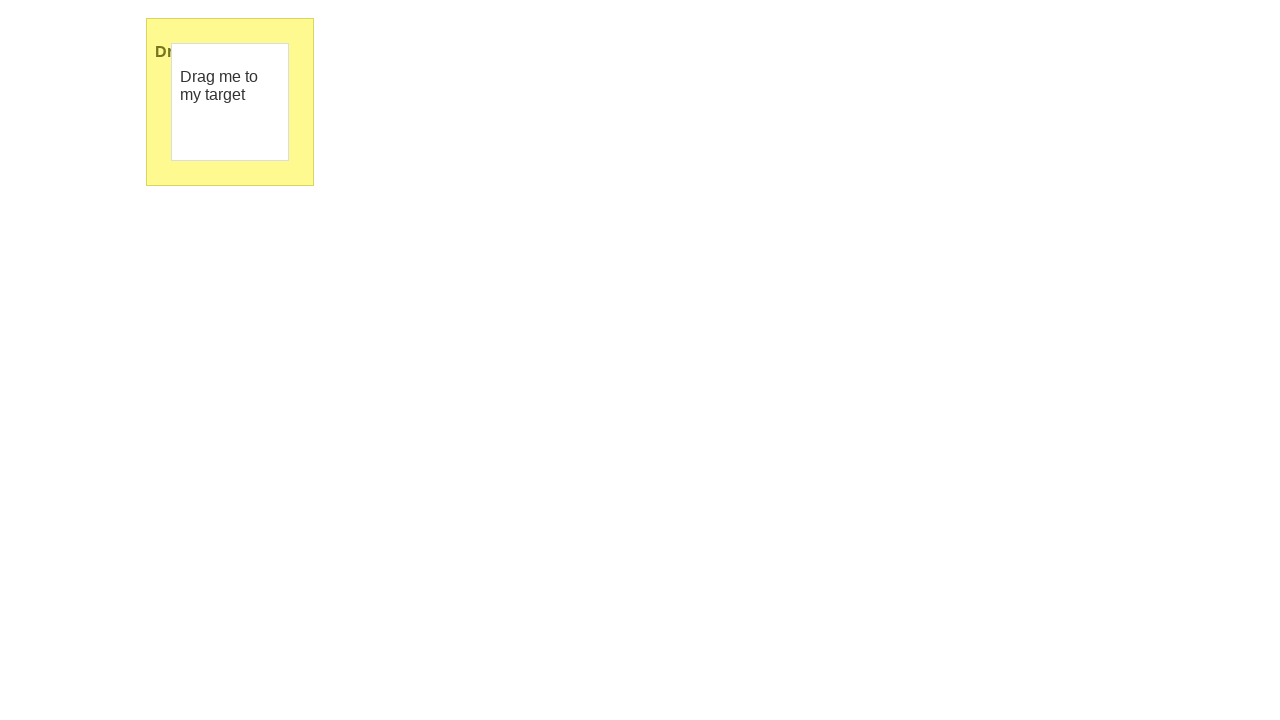

Drop action completed successfully - target element highlighted
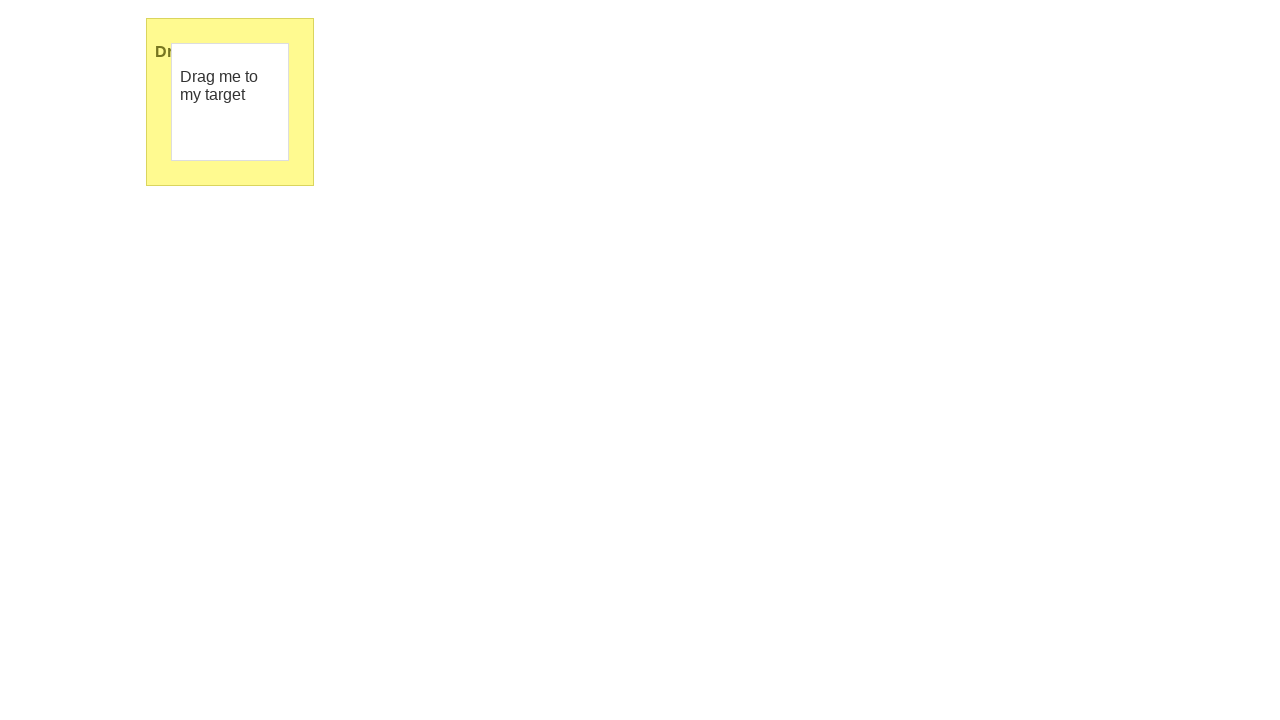

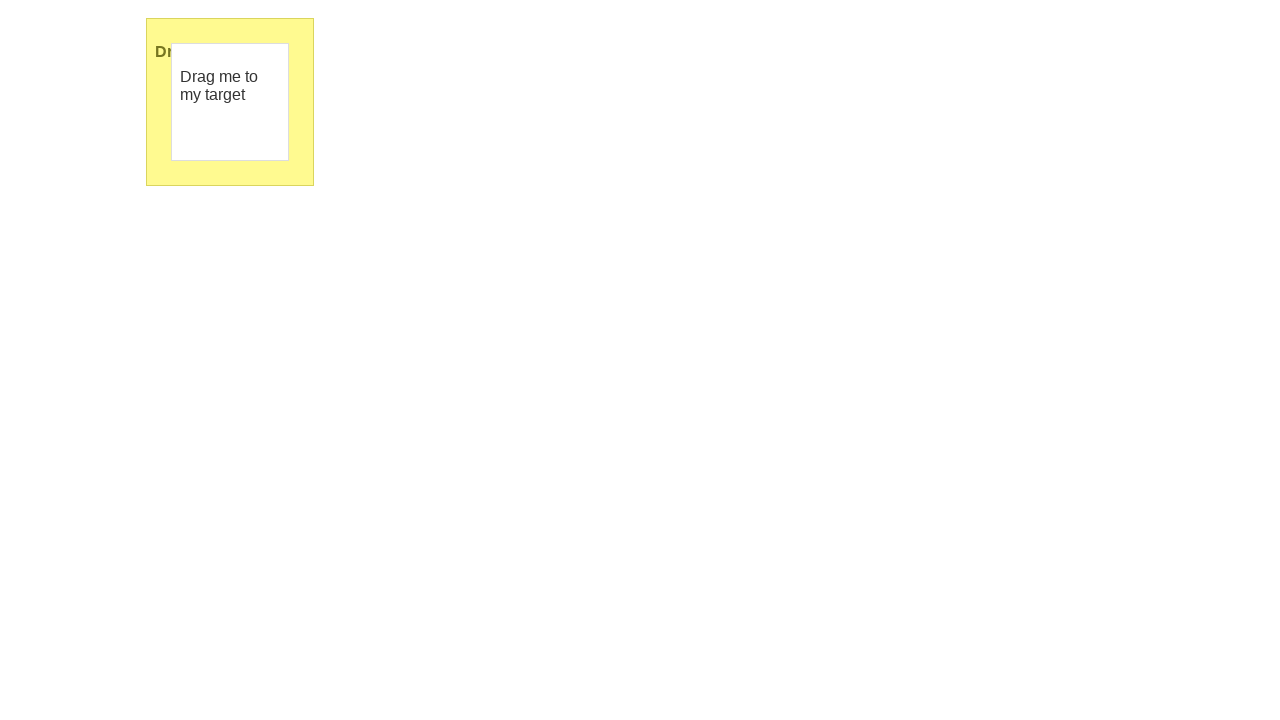